Clicks the Send button without entering any data and verifies that the confirmation page shows empty/null values for all fields.

Starting URL: https://kristinek.github.io/site/tasks/provide_feedback

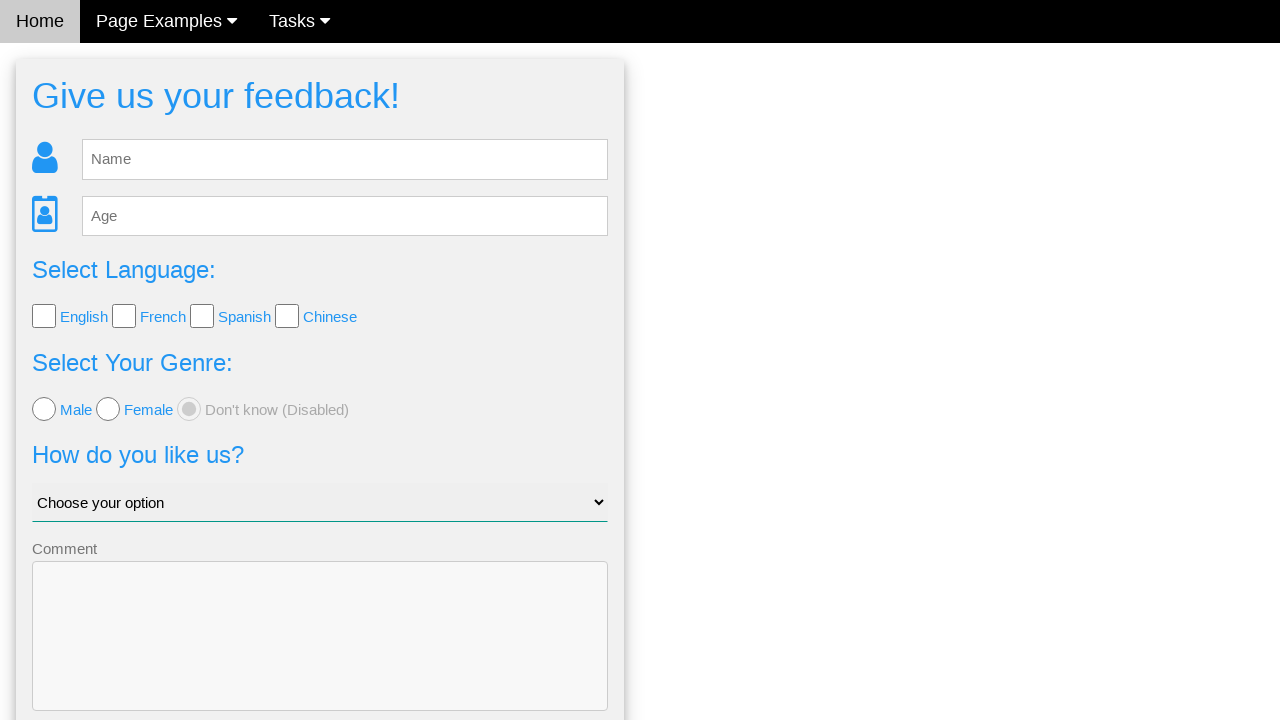

Waited for feedback form to load
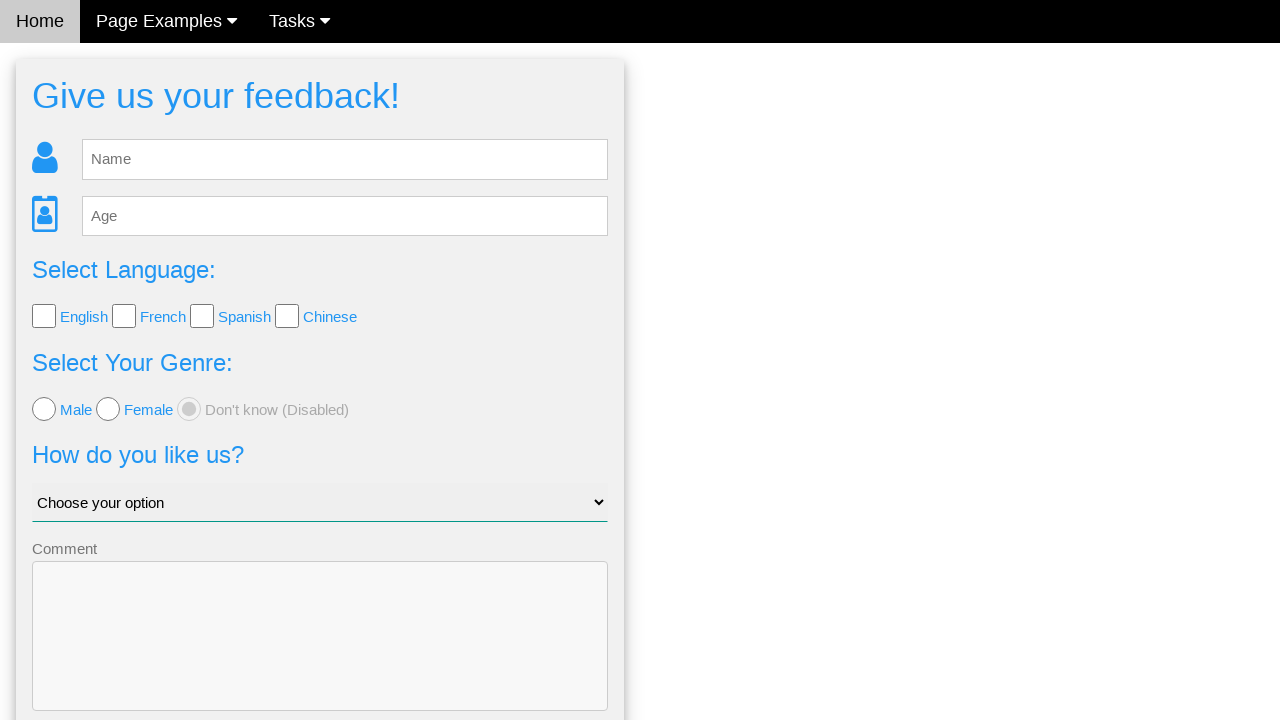

Clicked Send button without entering any data at (320, 656) on #fb_form form button
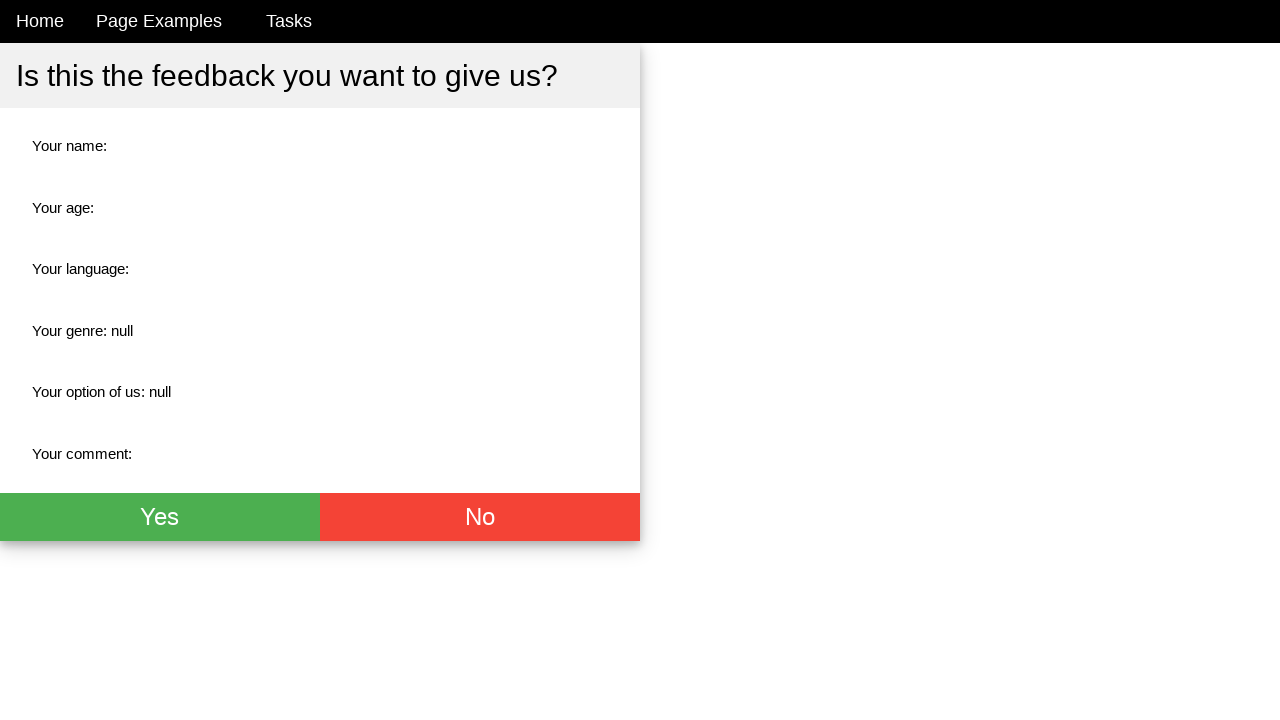

Confirmation page loaded
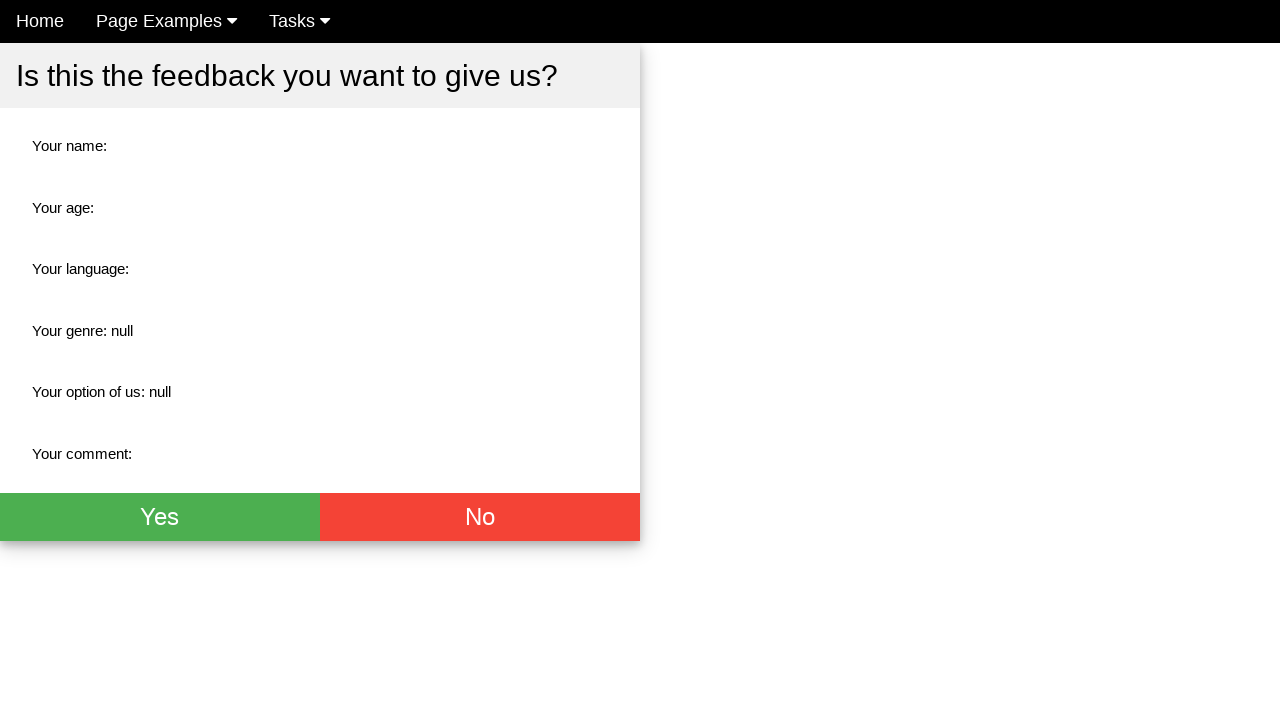

Verified name field is empty
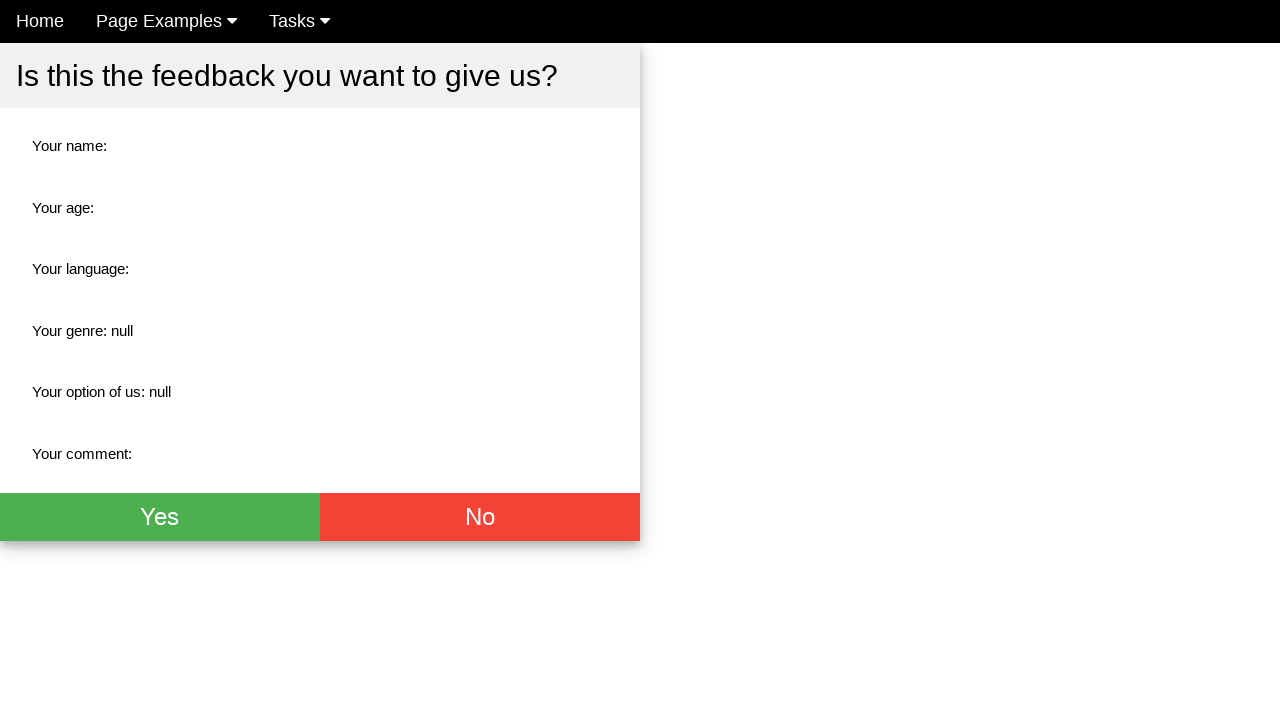

Verified age field is empty
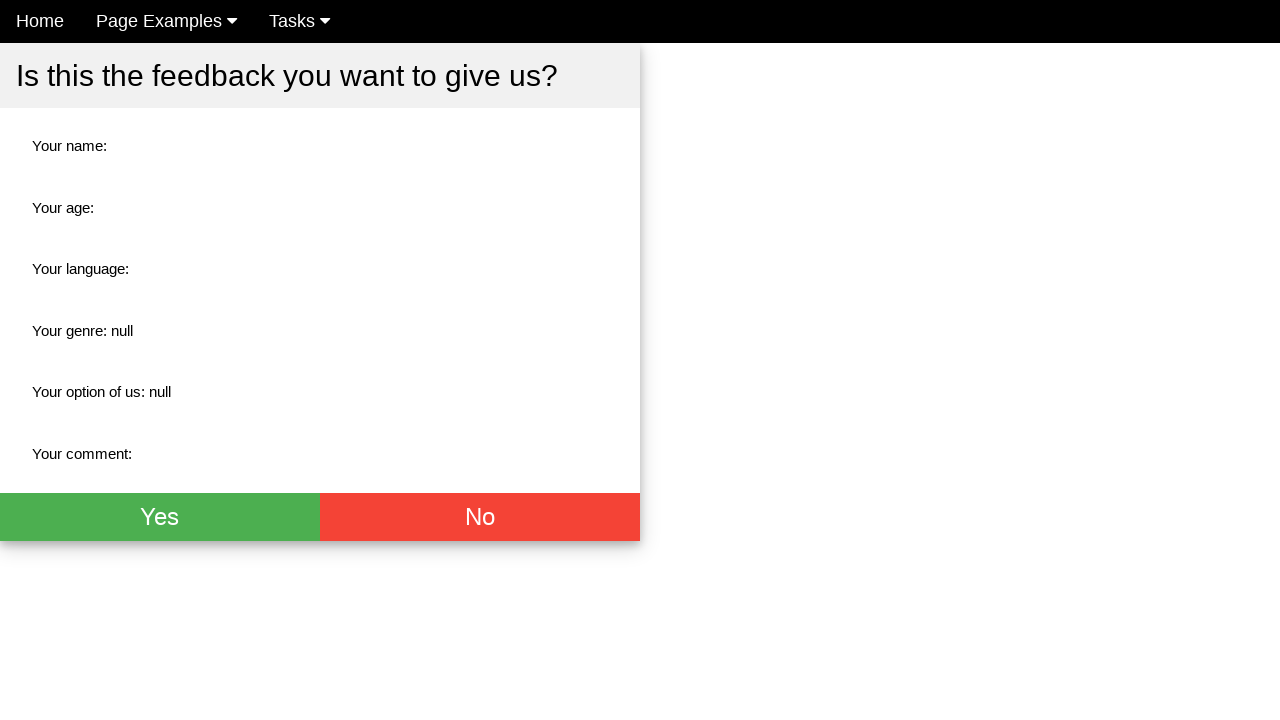

Verified language field is empty
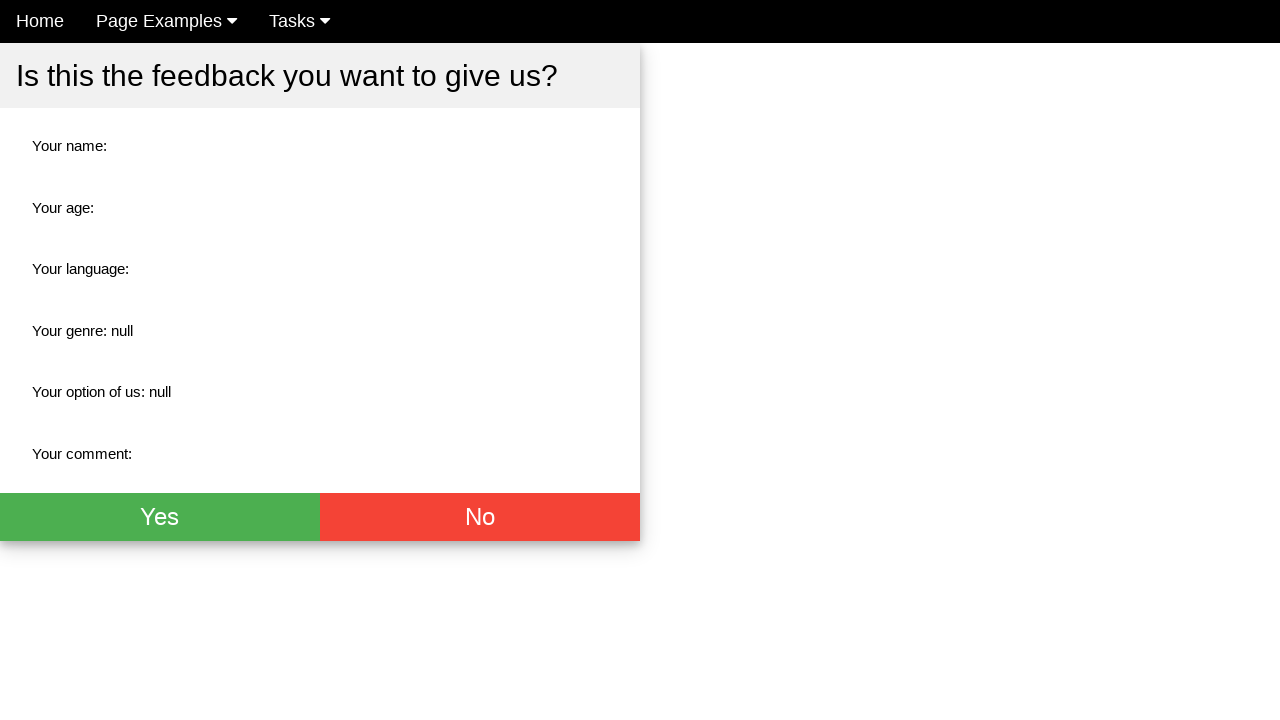

Verified gender field shows null
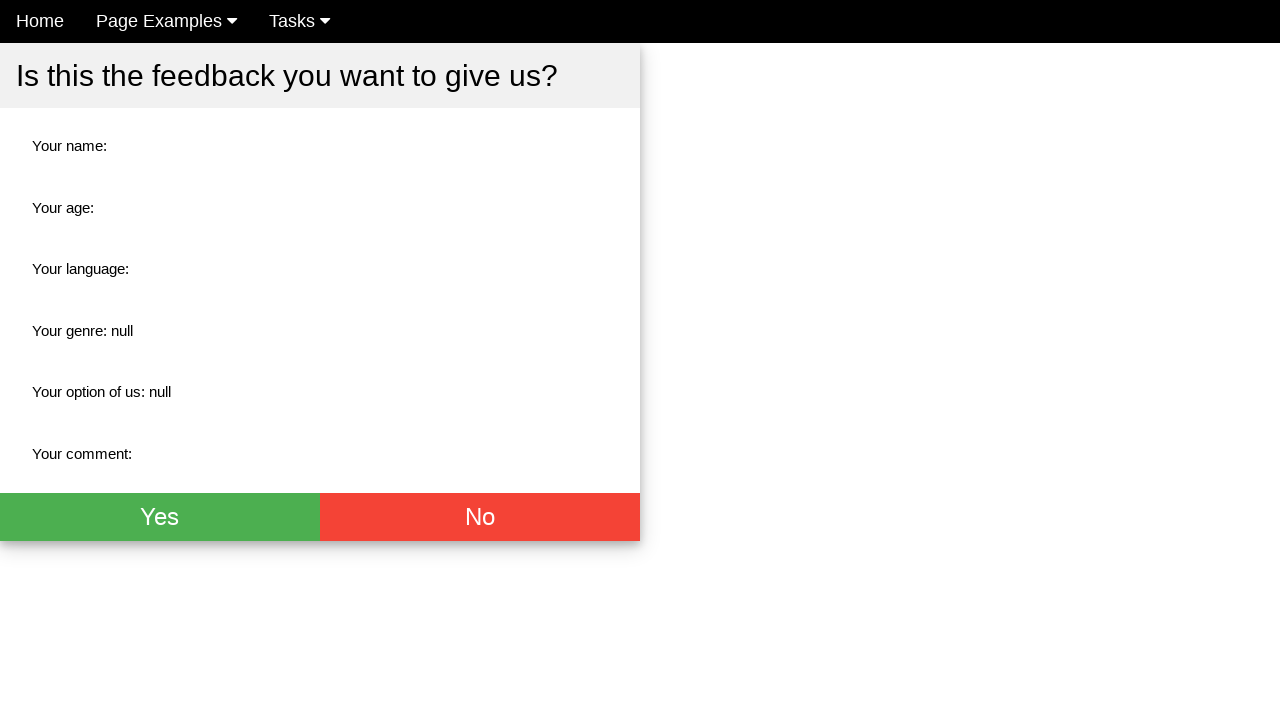

Verified option field shows null
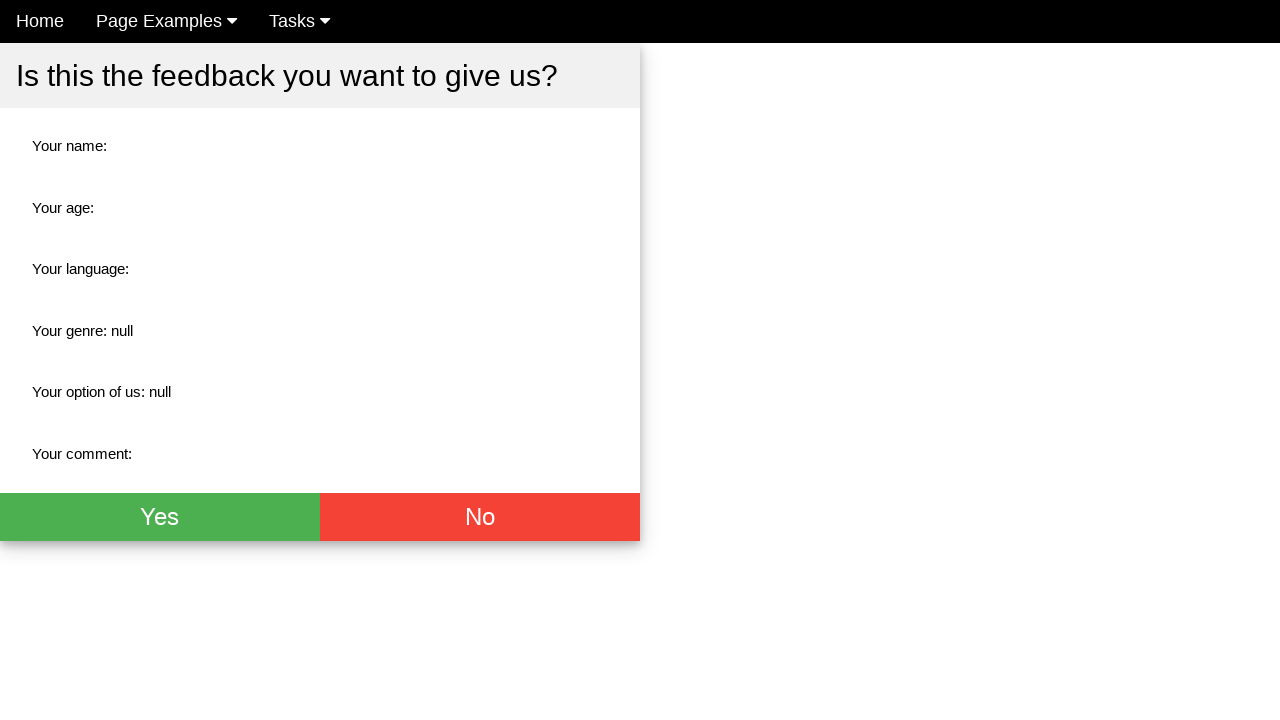

Verified comment field is empty
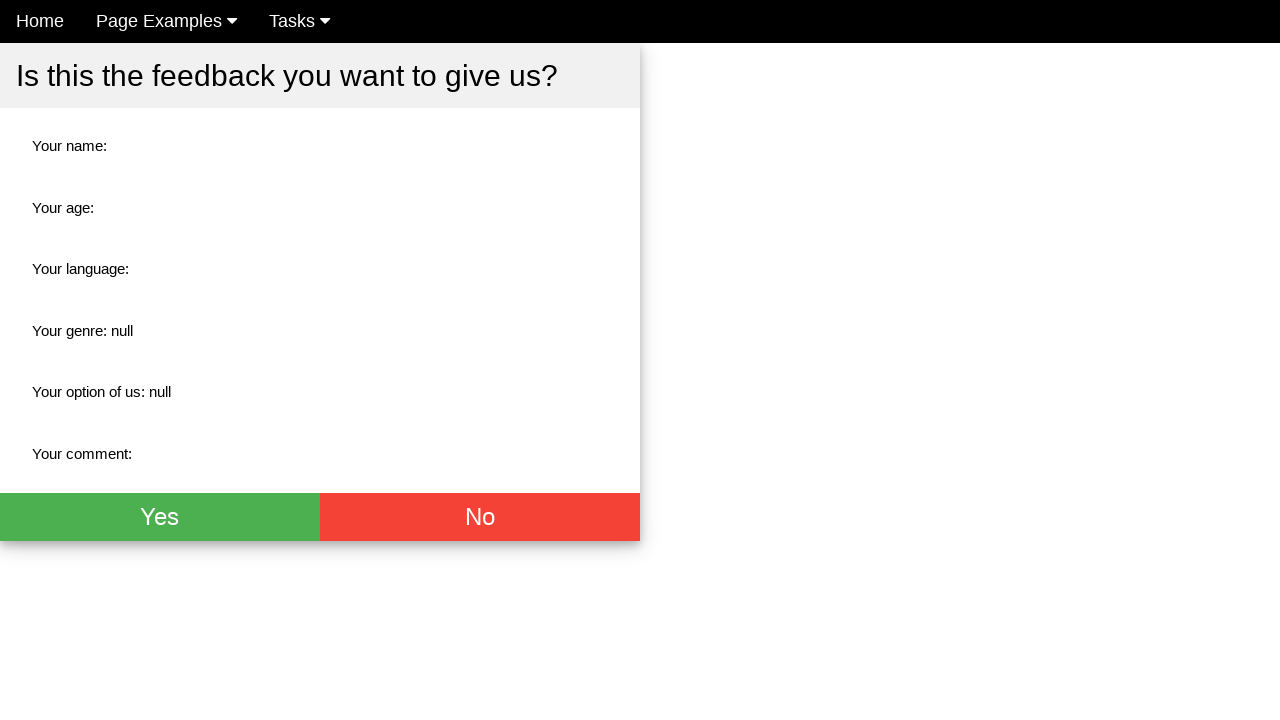

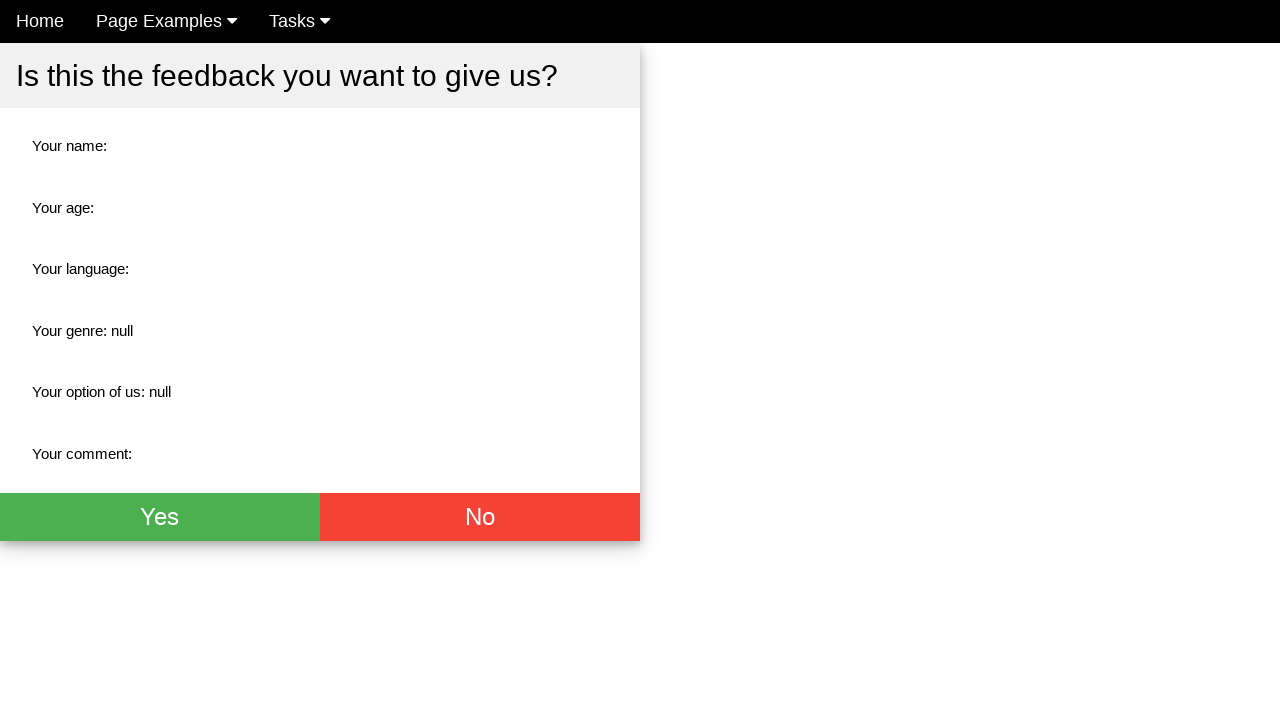